Tests keyboard actions including filling a text field, selecting all text with Ctrl+A, copying with Ctrl+C, tabbing to the next field, and pasting with Ctrl+V

Starting URL: https://testautomationpractice.blogspot.com/

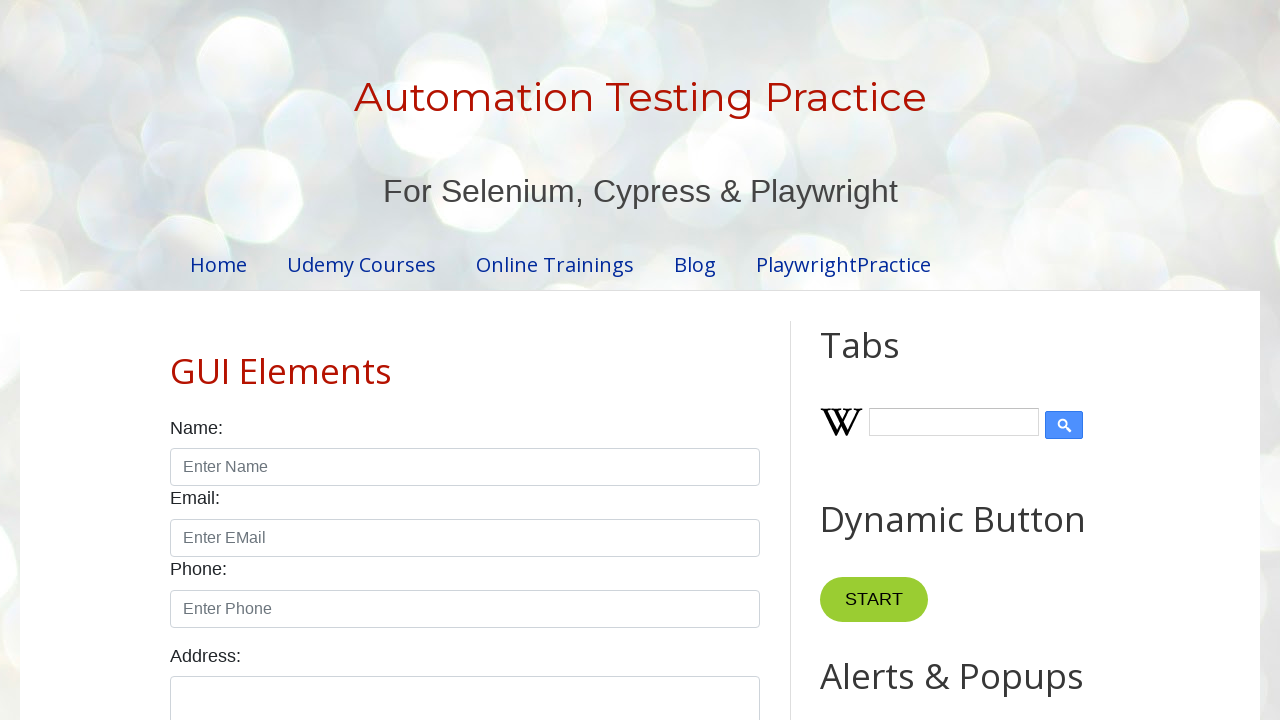

Filled name field with 'Dharshini' on #name
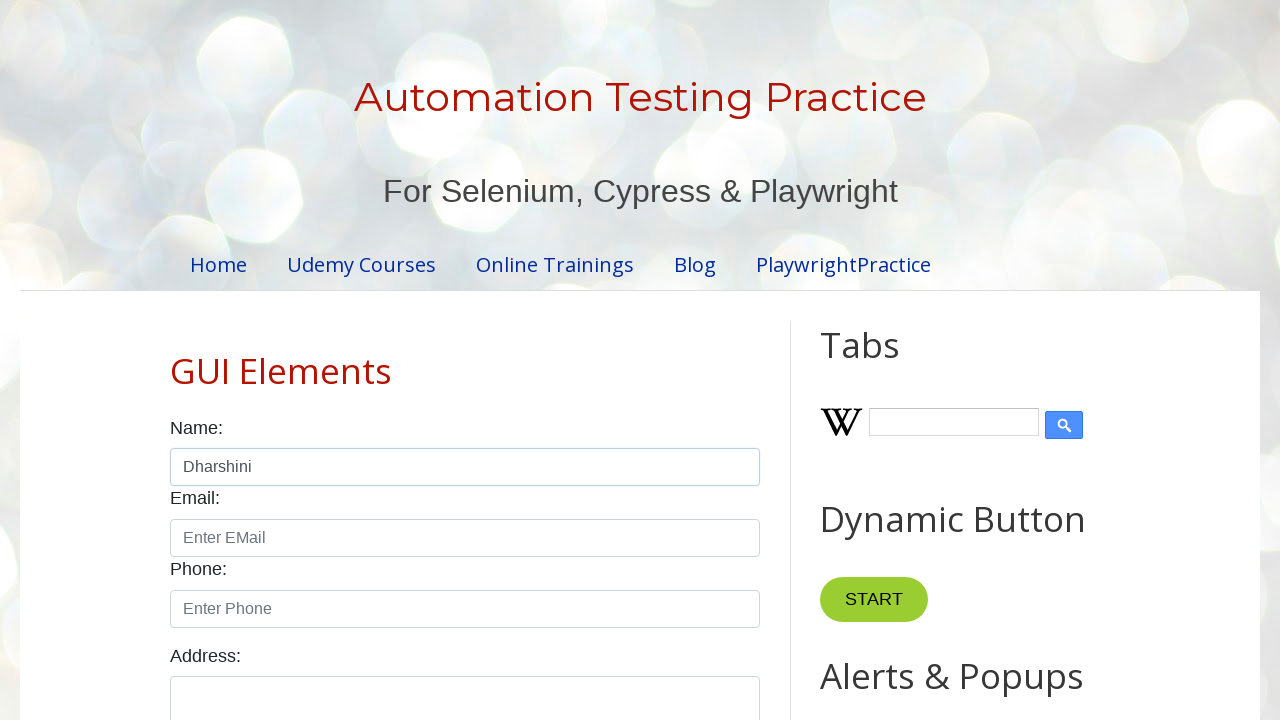

Selected all text in name field using Ctrl+A
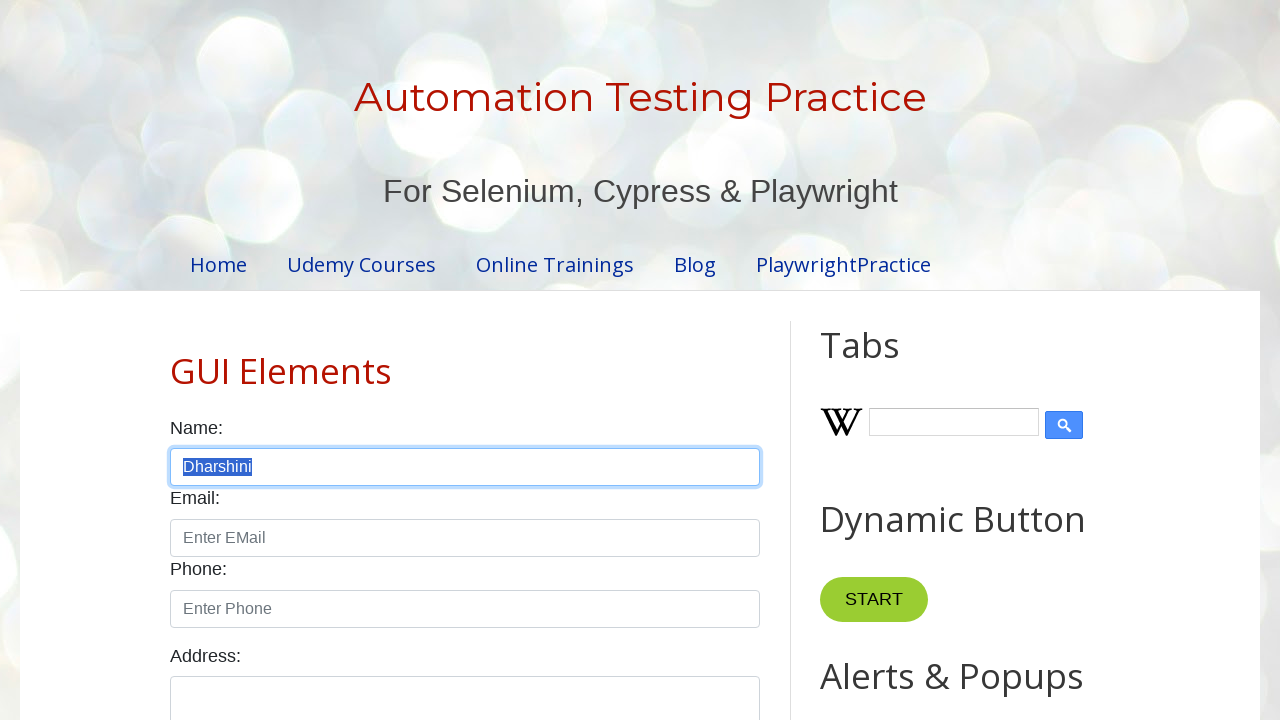

Copied selected text using Ctrl+C
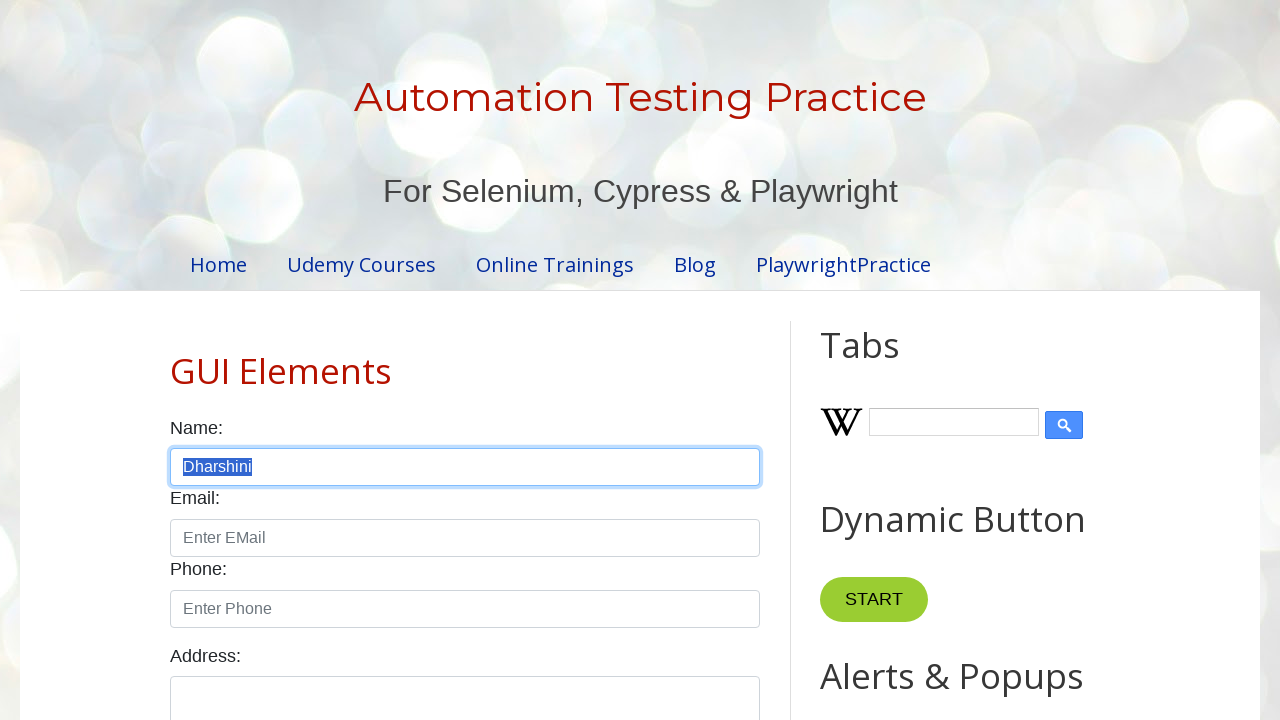

Pressed Tab key down to move to next field
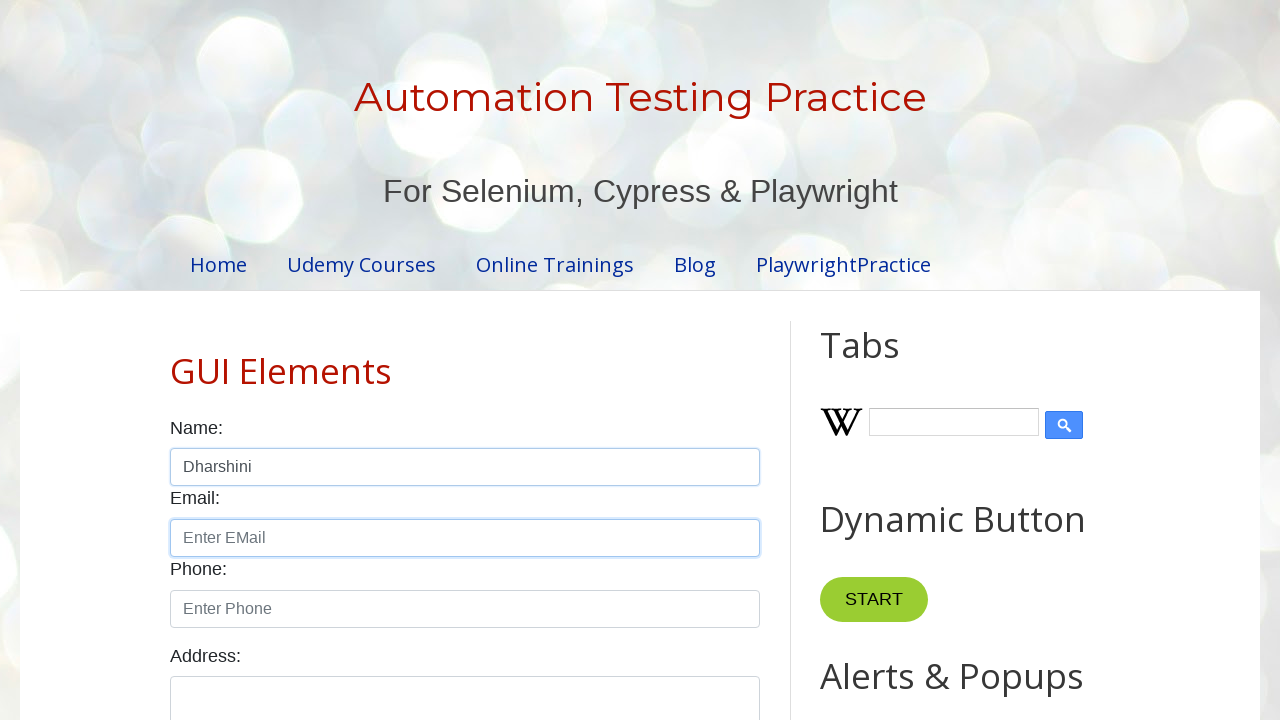

Released Tab key
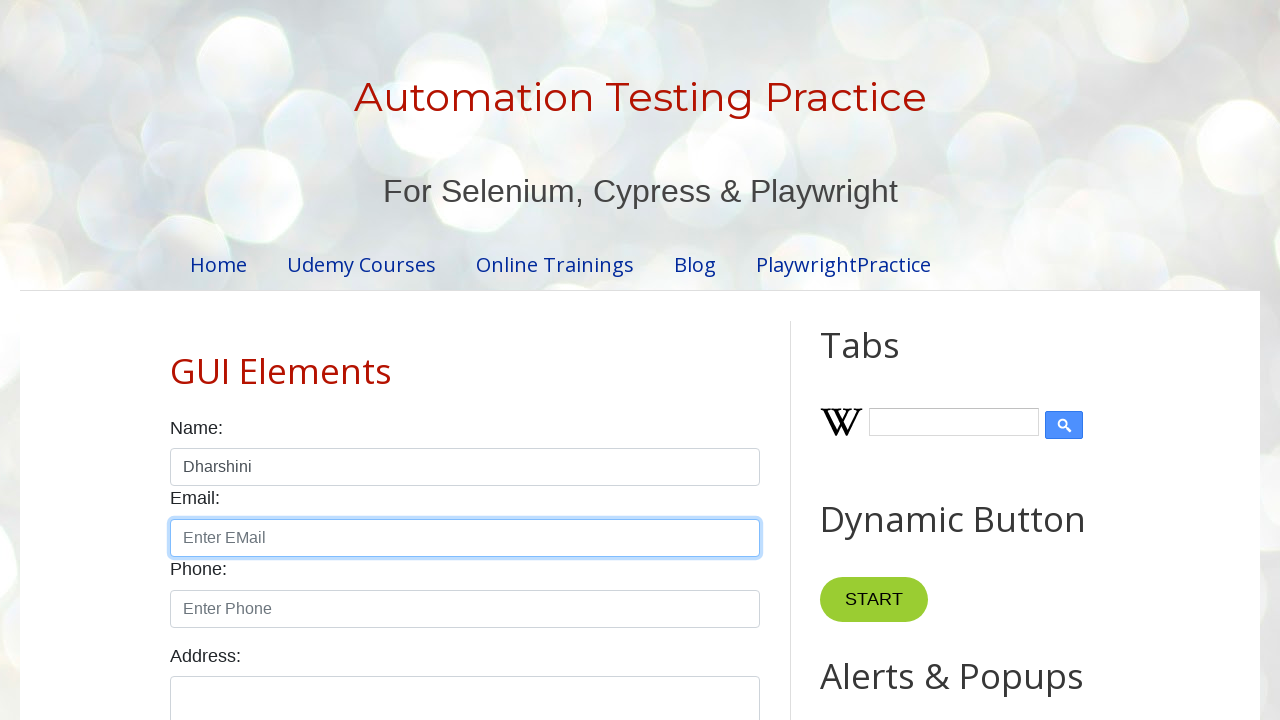

Pasted copied text using Ctrl+V
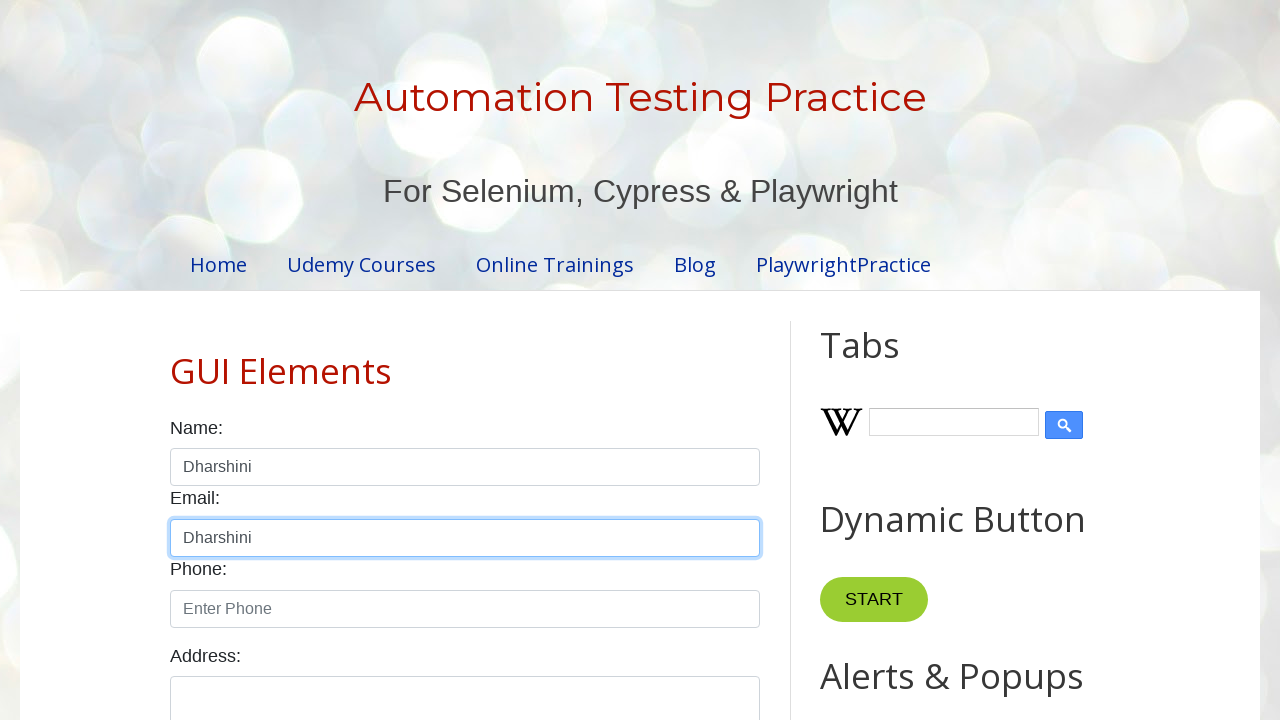

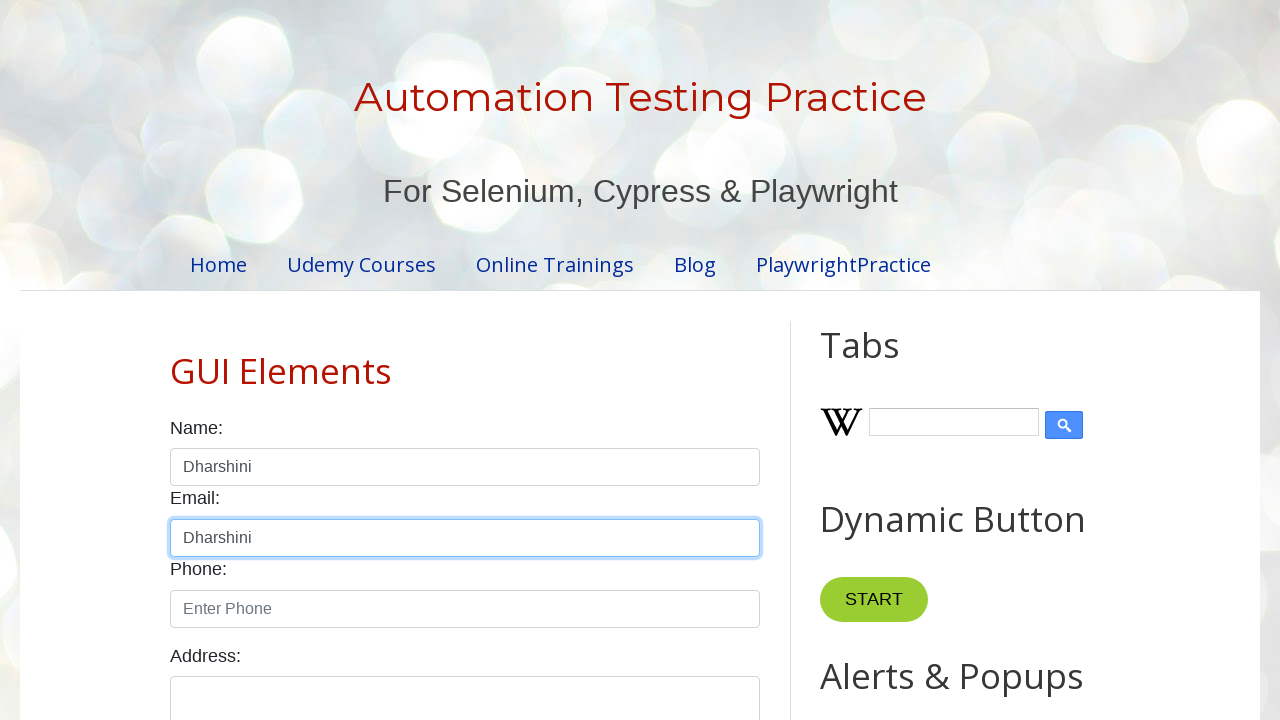